Tests text box functionality by entering a username into the form field

Starting URL: https://demoqa.com/text-box

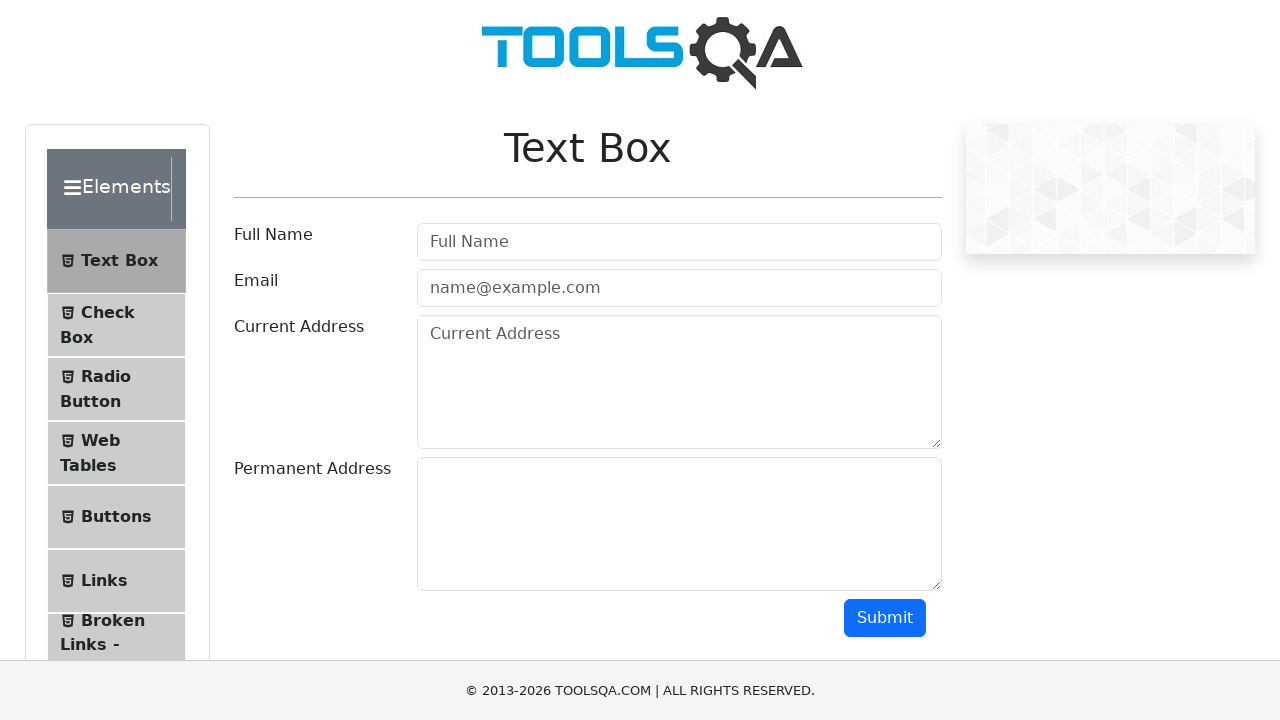

Filled username field with 'amit' on #userName
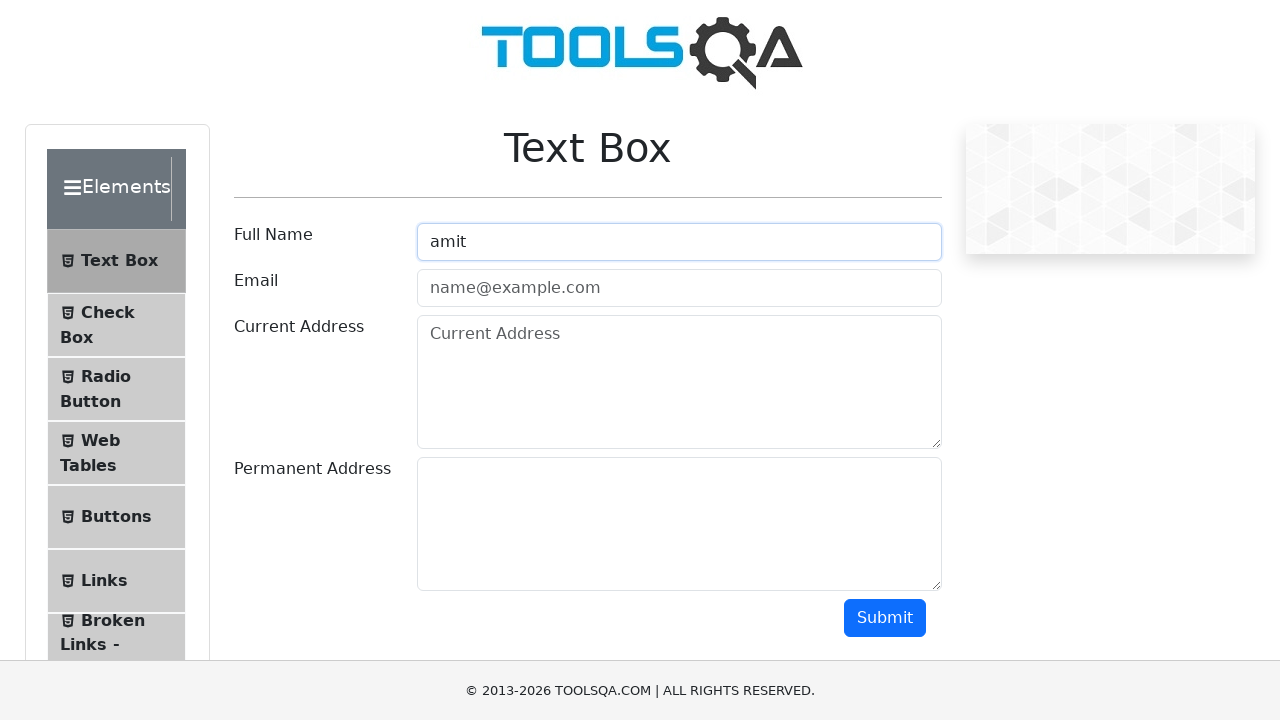

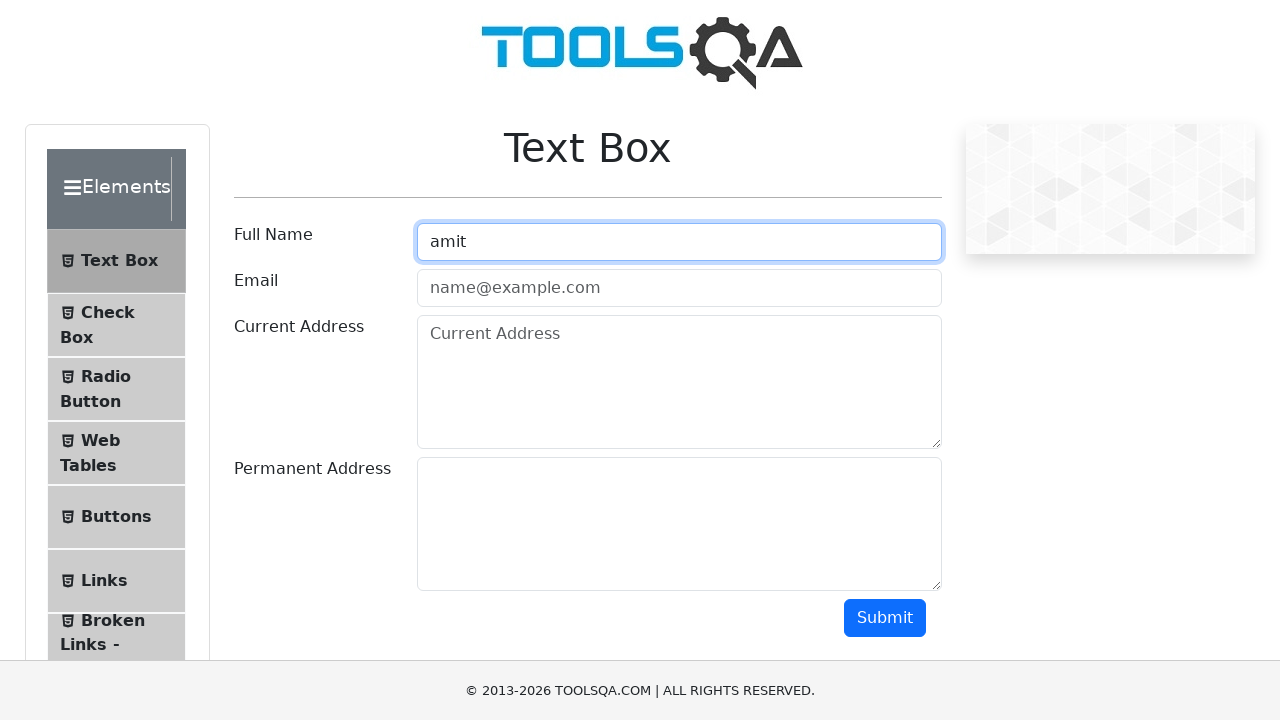